Tests file upload functionality by selecting a file using the file input element on The Internet's upload demo page

Starting URL: https://the-internet.herokuapp.com/upload

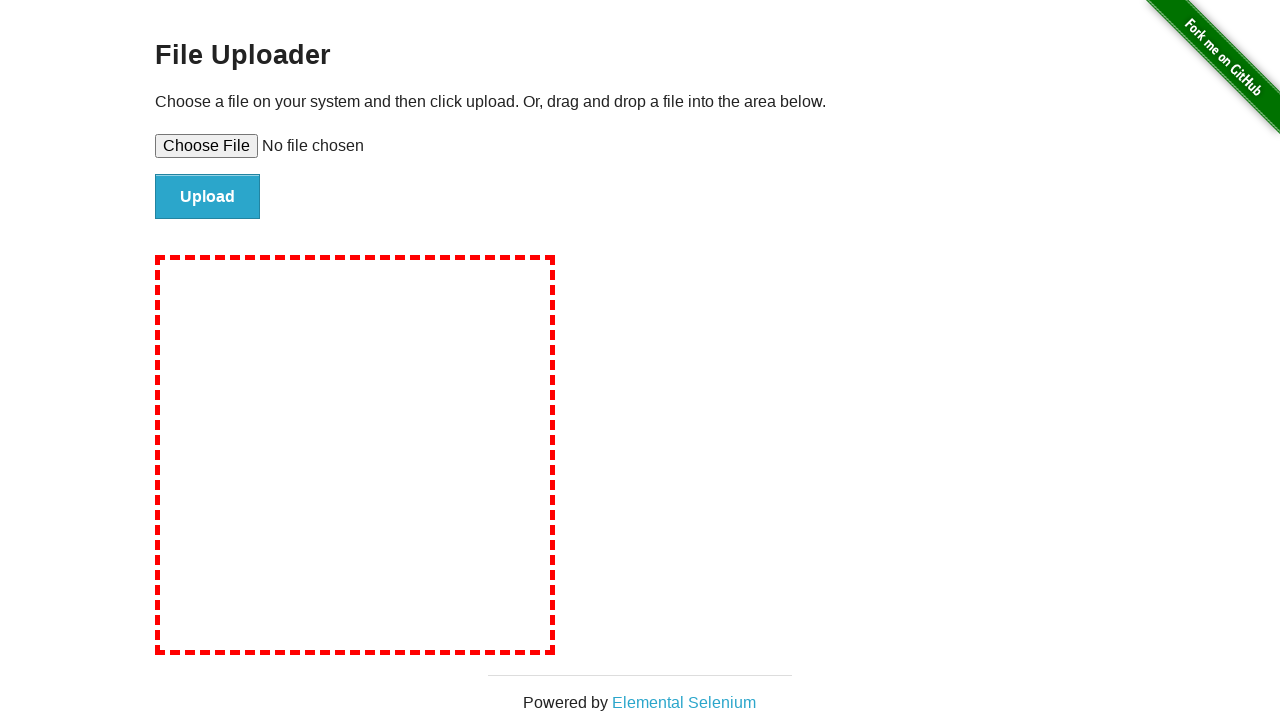

Created temporary test file for upload
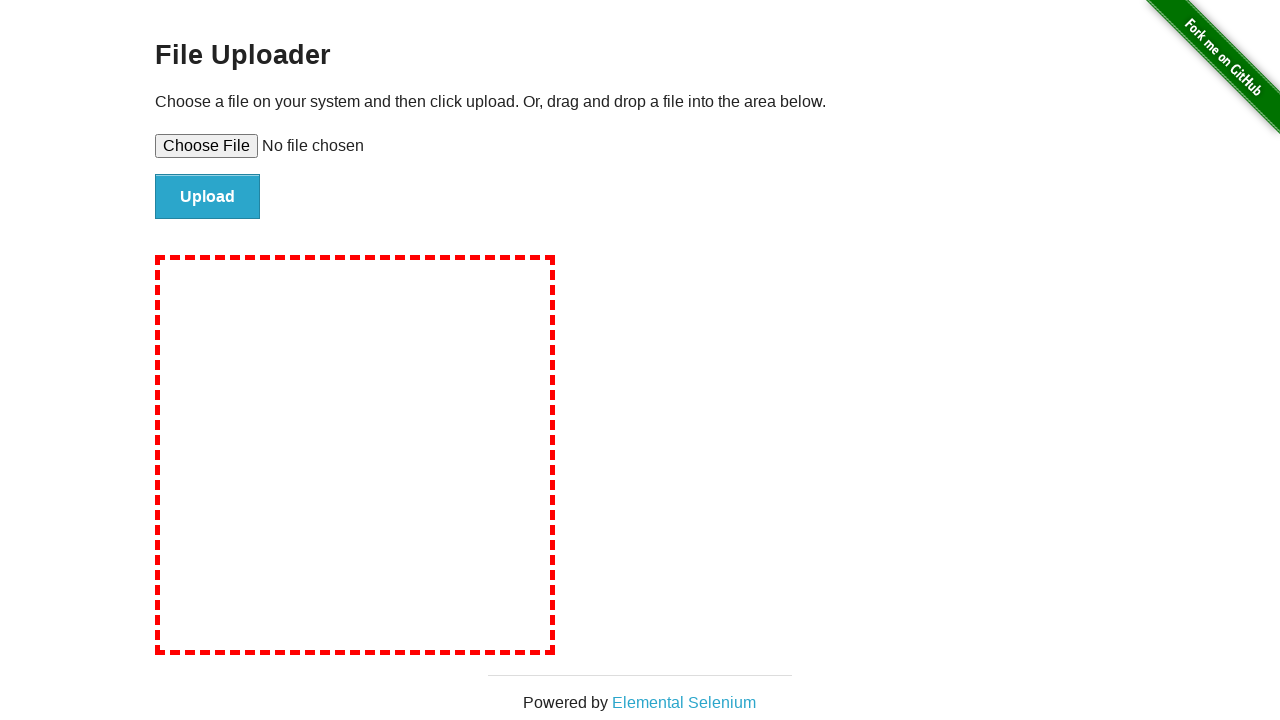

Selected test file using file input element
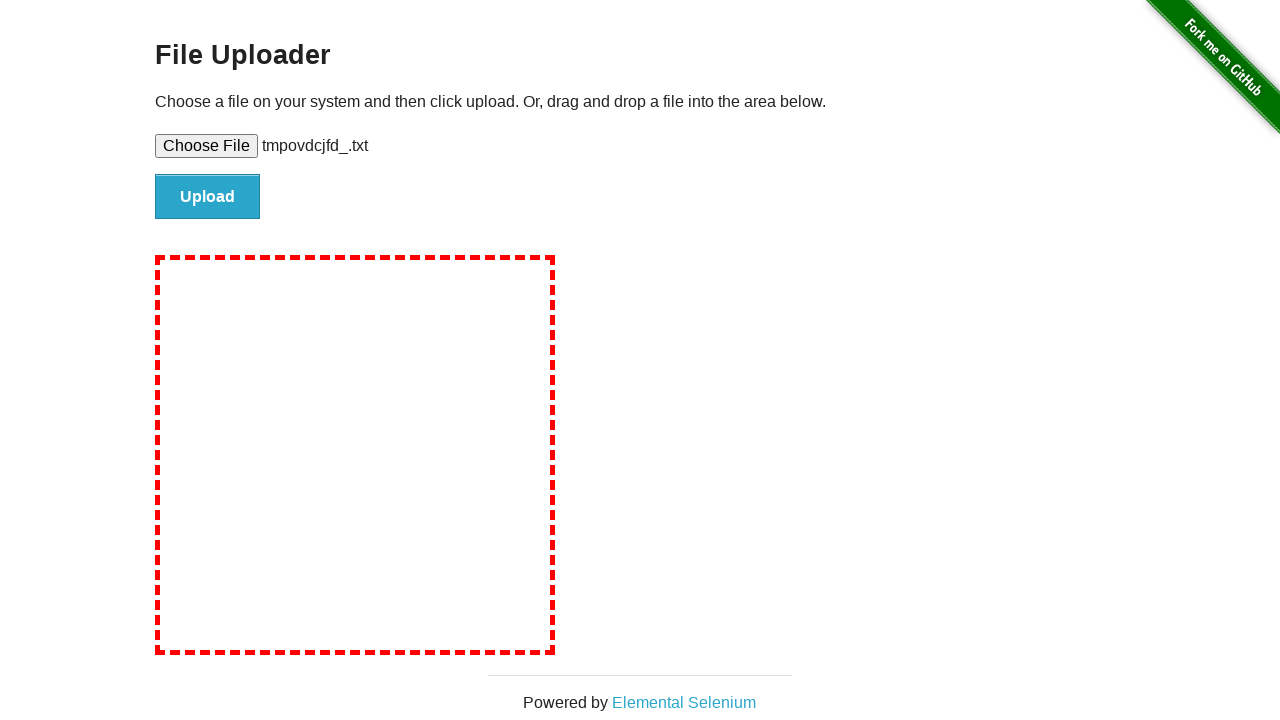

Clicked upload button to submit file at (208, 197) on #file-submit
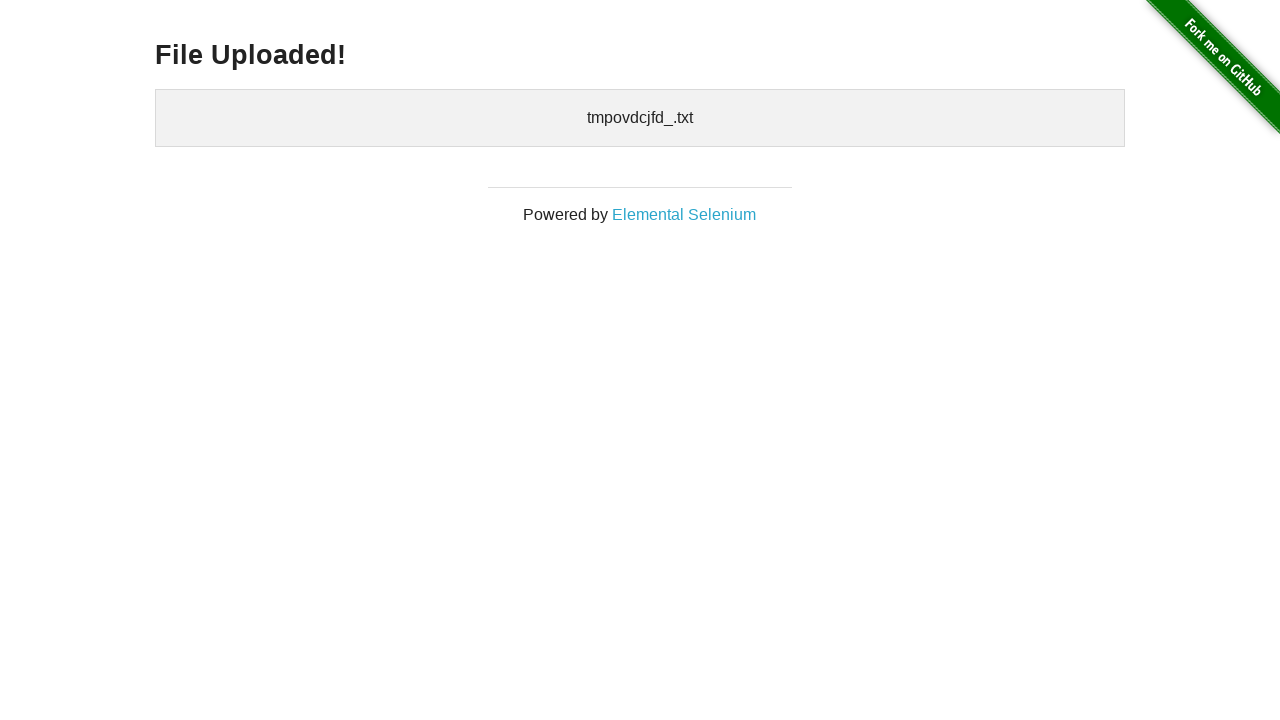

File upload completed and confirmation message displayed
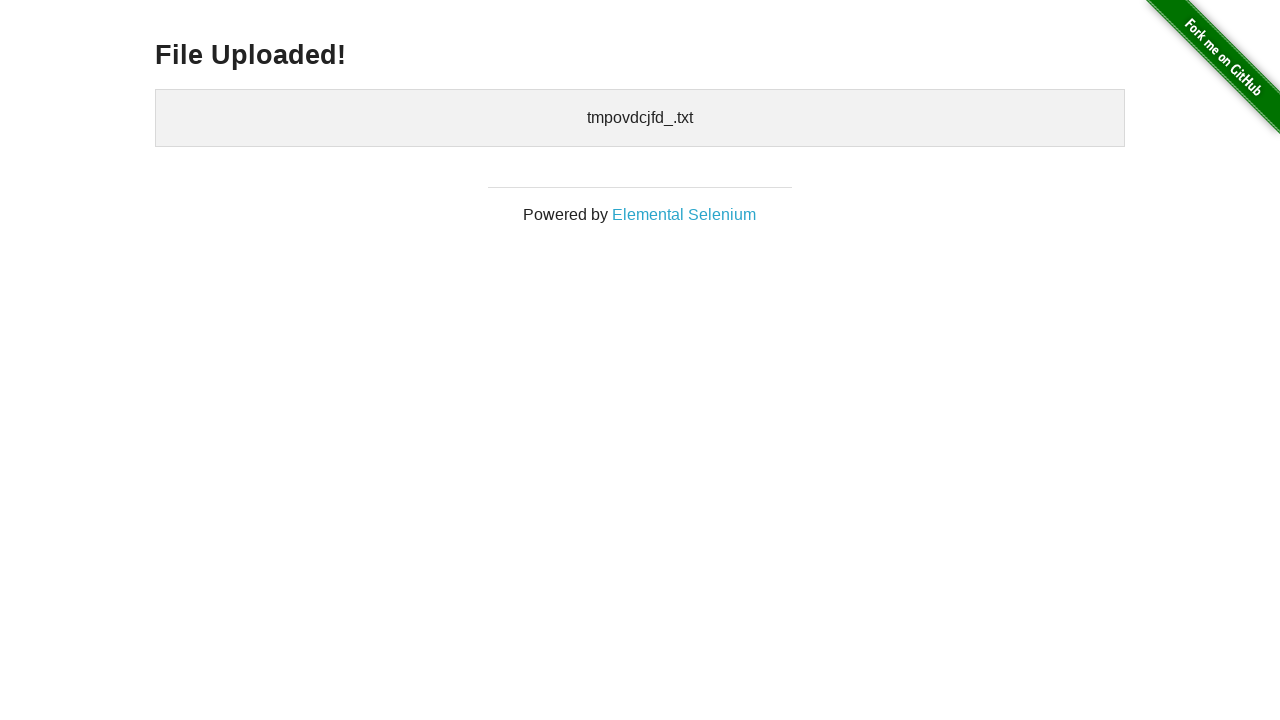

Cleaned up temporary test file
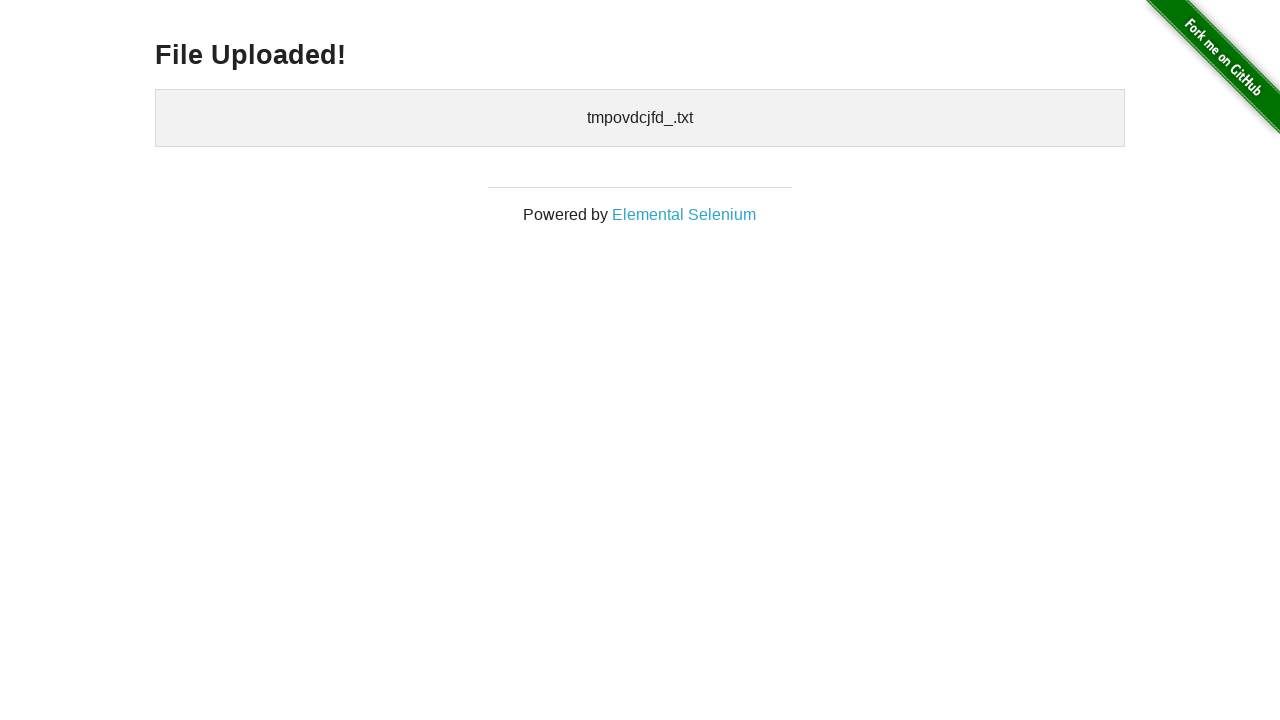

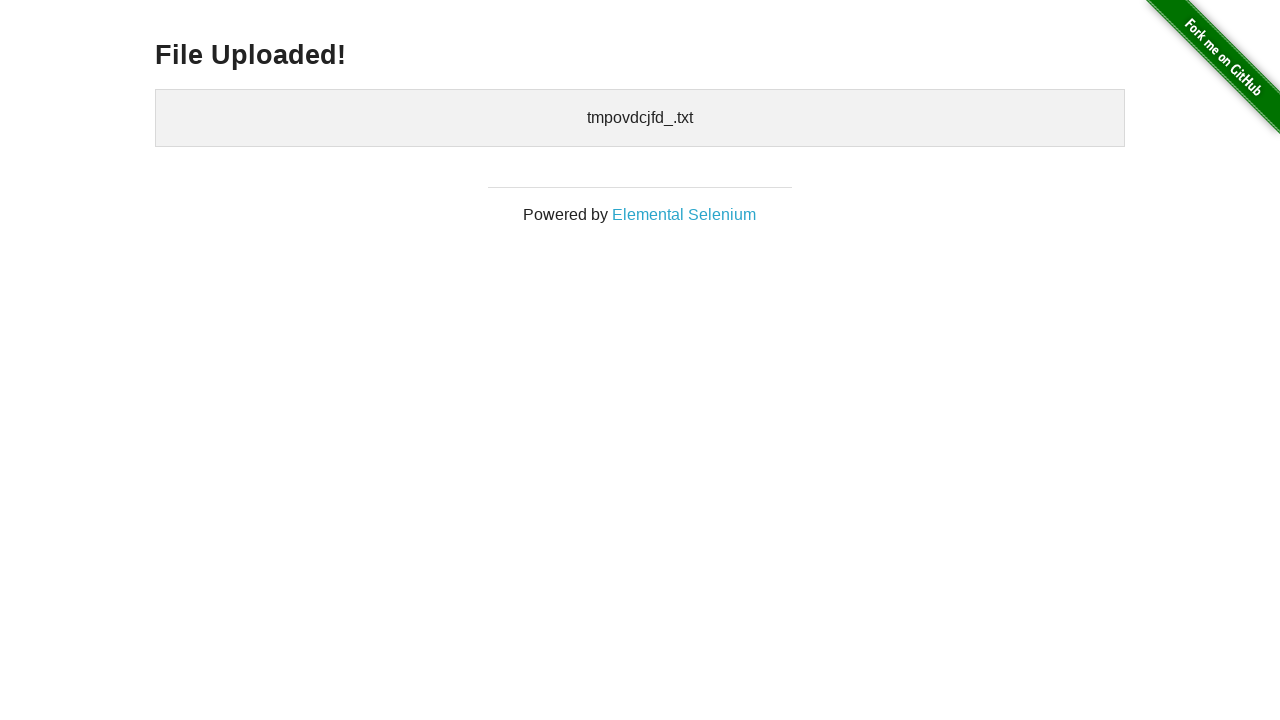